Tests W3Schools search functionality by searching for "Java Tutorial" and verifying the results

Starting URL: https://www.w3schools.com/

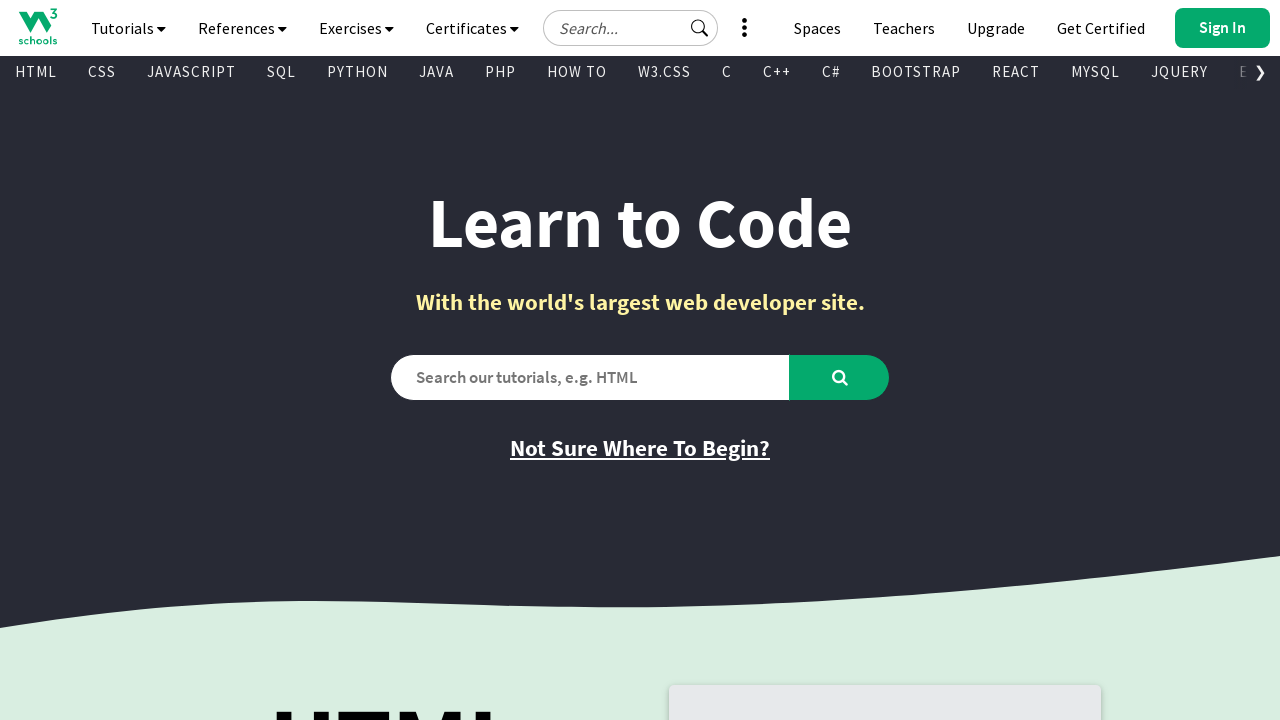

Filled search box with 'Java Tutorial' on #search2
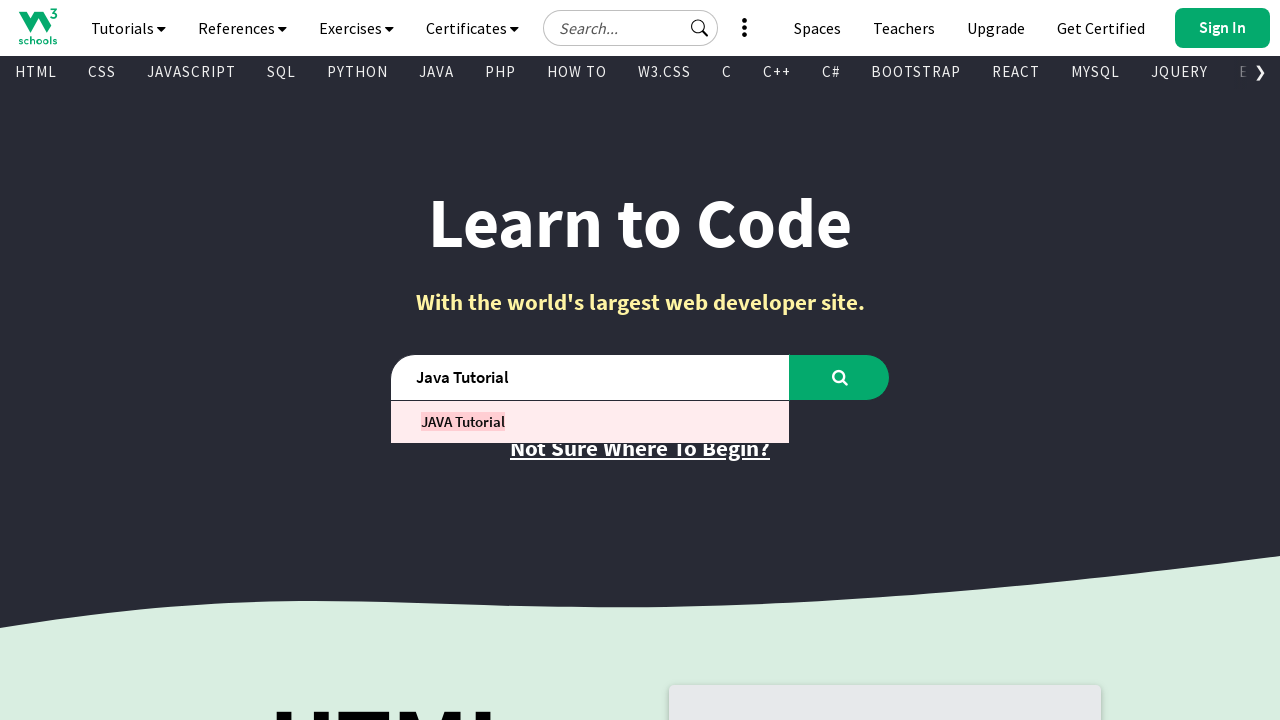

Clicked search button to search for Java Tutorial at (840, 377) on #learntocode_searchbtn
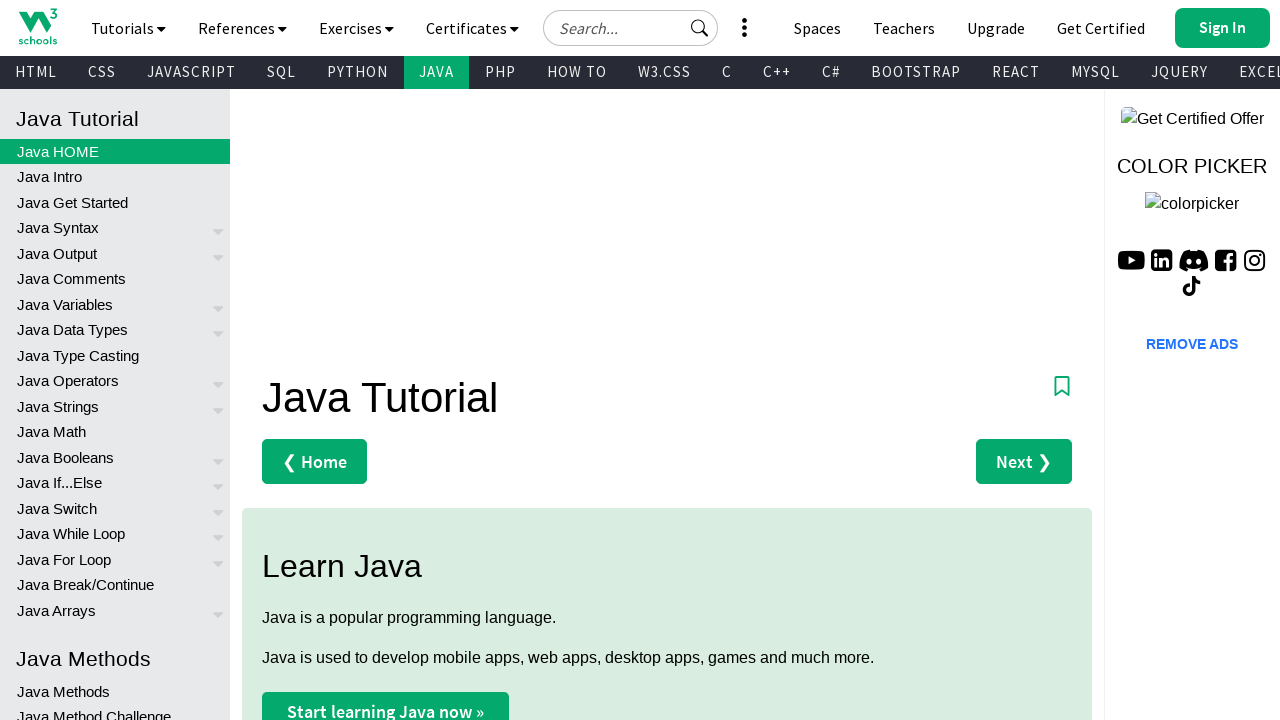

Search results loaded and first result link is visible
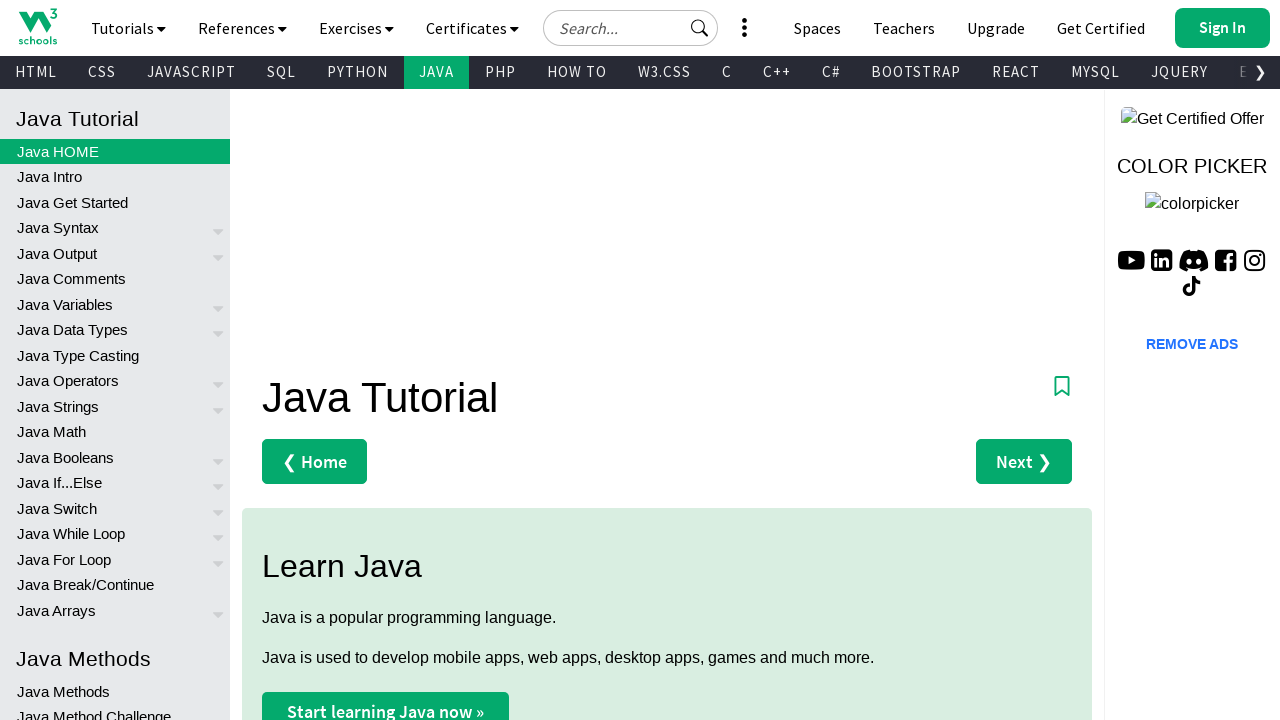

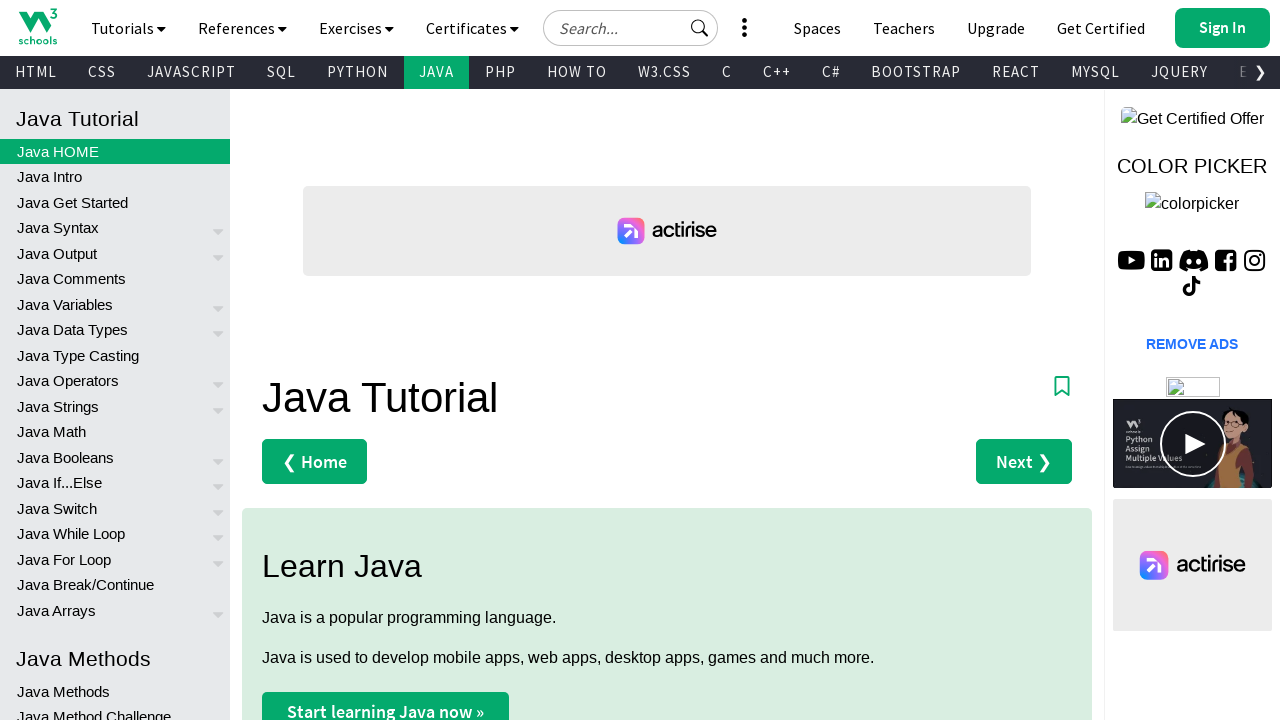